Tests navigation and interaction with football statistics page, including verifying player statistics display, clicking on player details, and using filters to navigate to calendar

Starting URL: https://www.sport-express.ru/football/L/russia/first/2023-2024/statistics/goalpass/

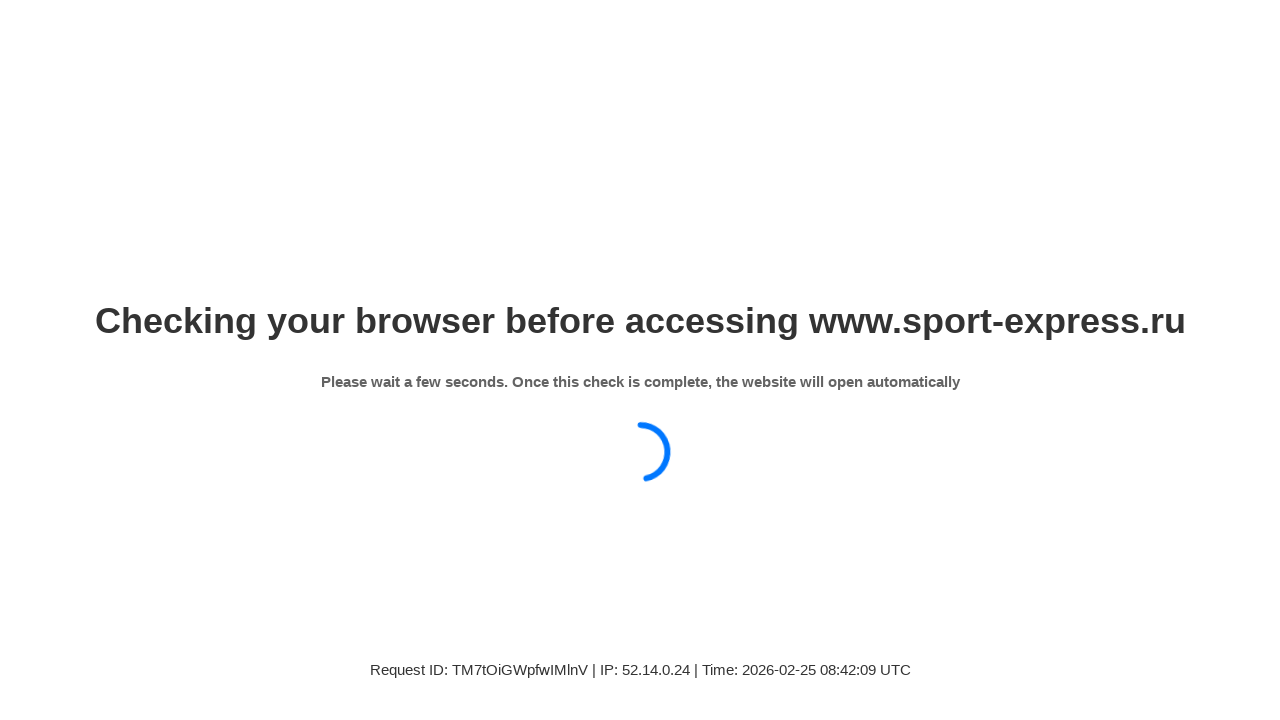

Waited for breadcrumb menu to be visible
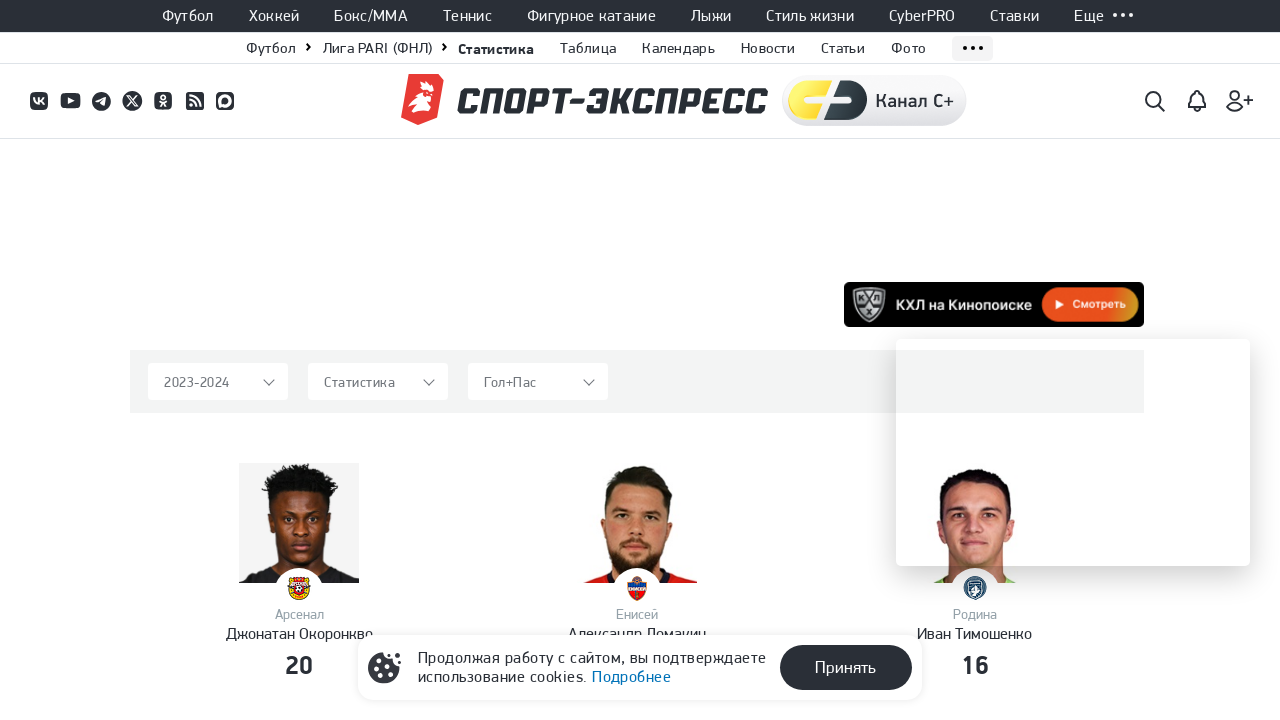

Waited for top players statistics to load
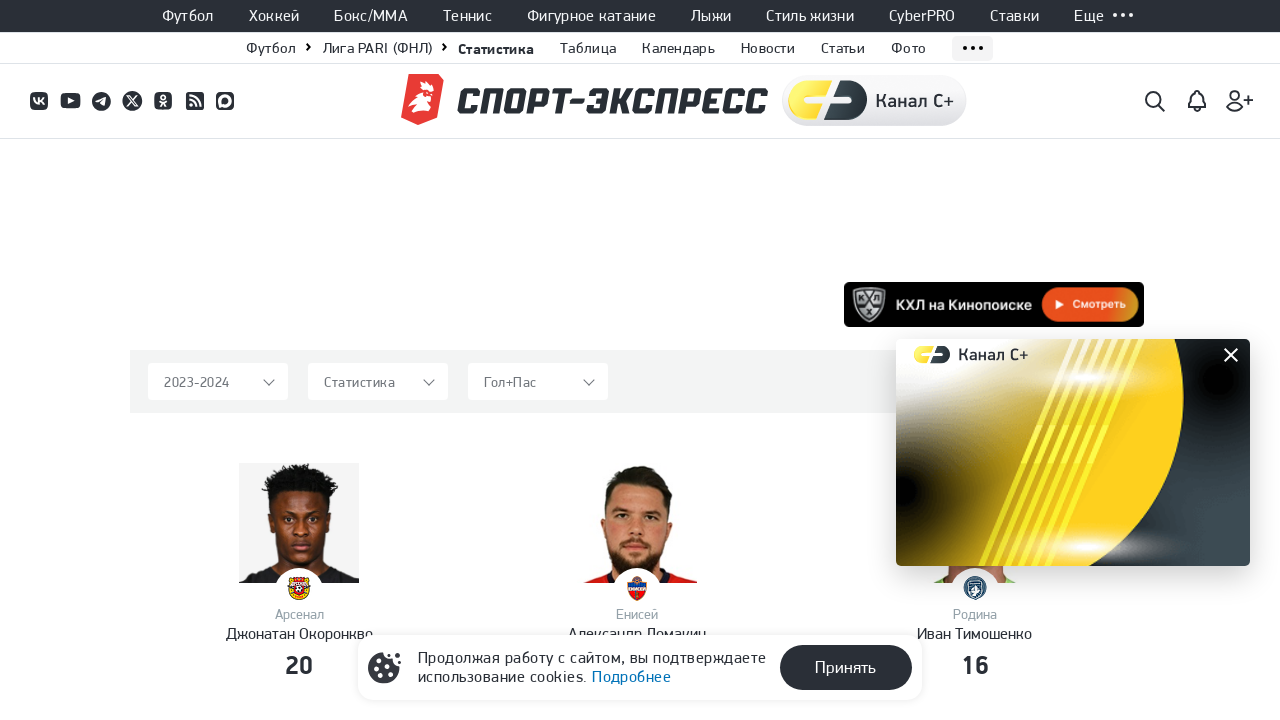

Clicked on player Александр Ломакин to view details at (637, 634) on xpath=//p[@class='se19-player-statistics__name']//a[contains(text(),'Александр Л
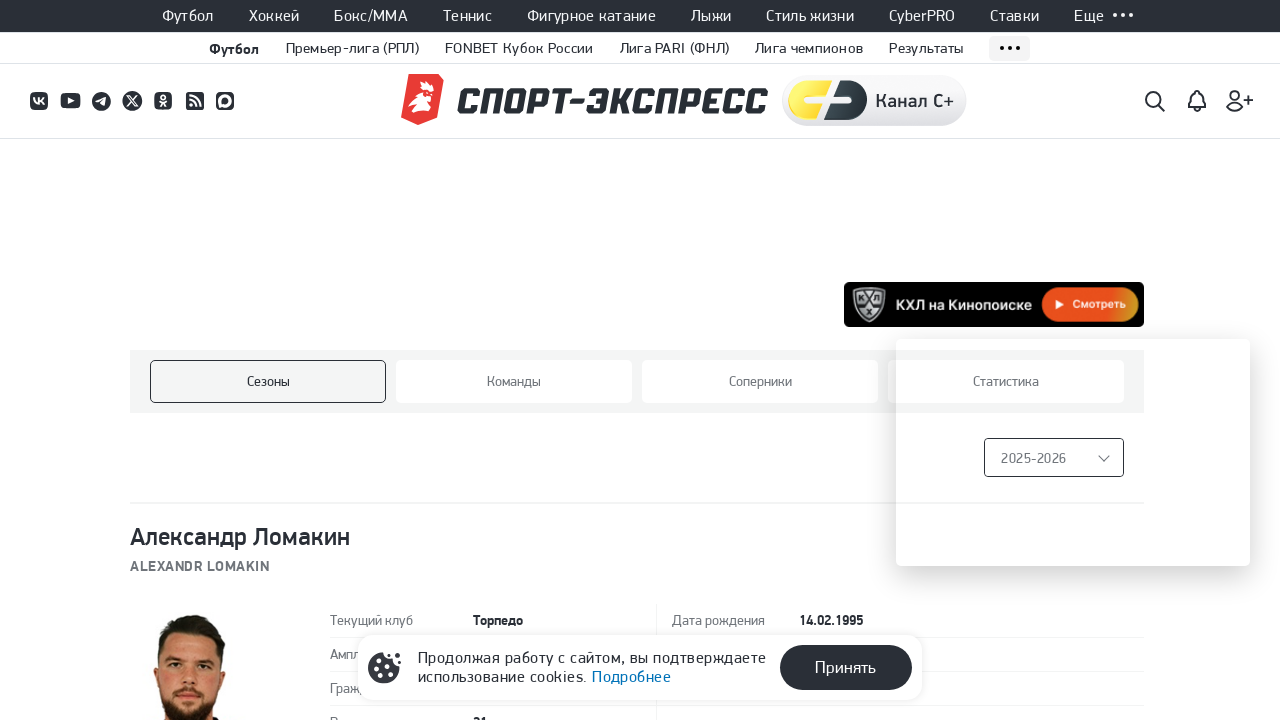

Navigated back to football statistics page
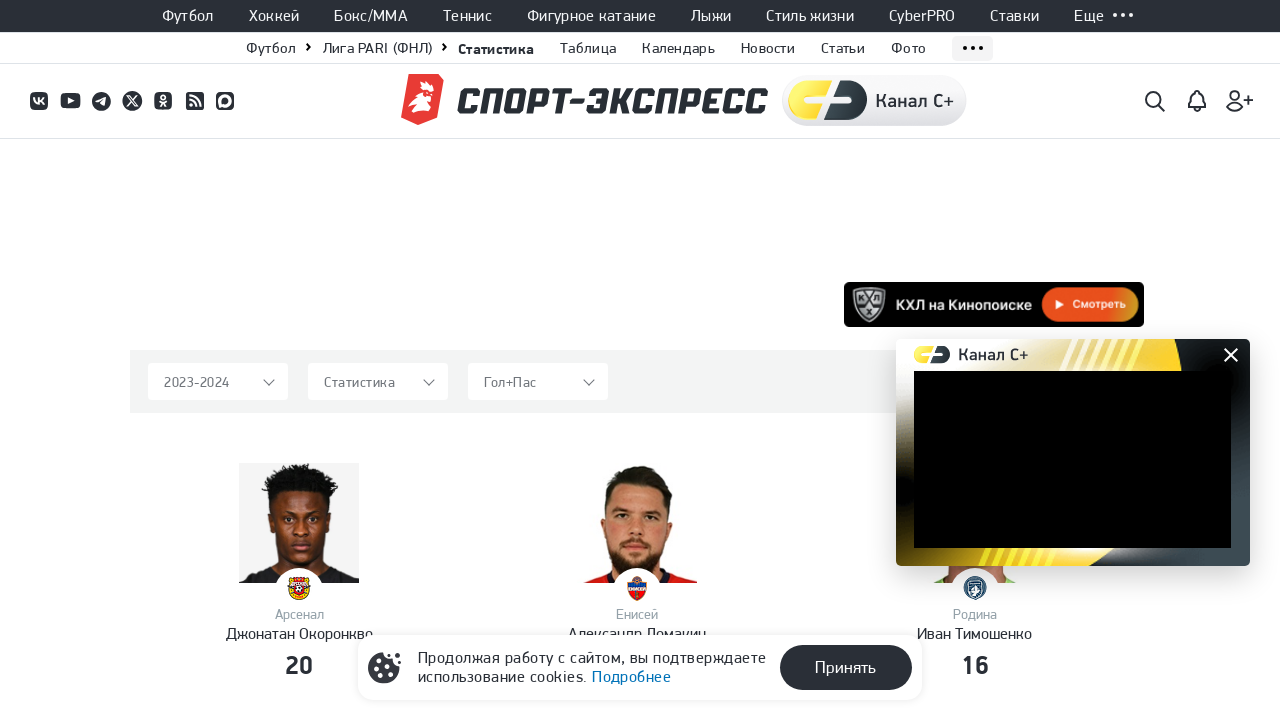

Waited for full player table to load
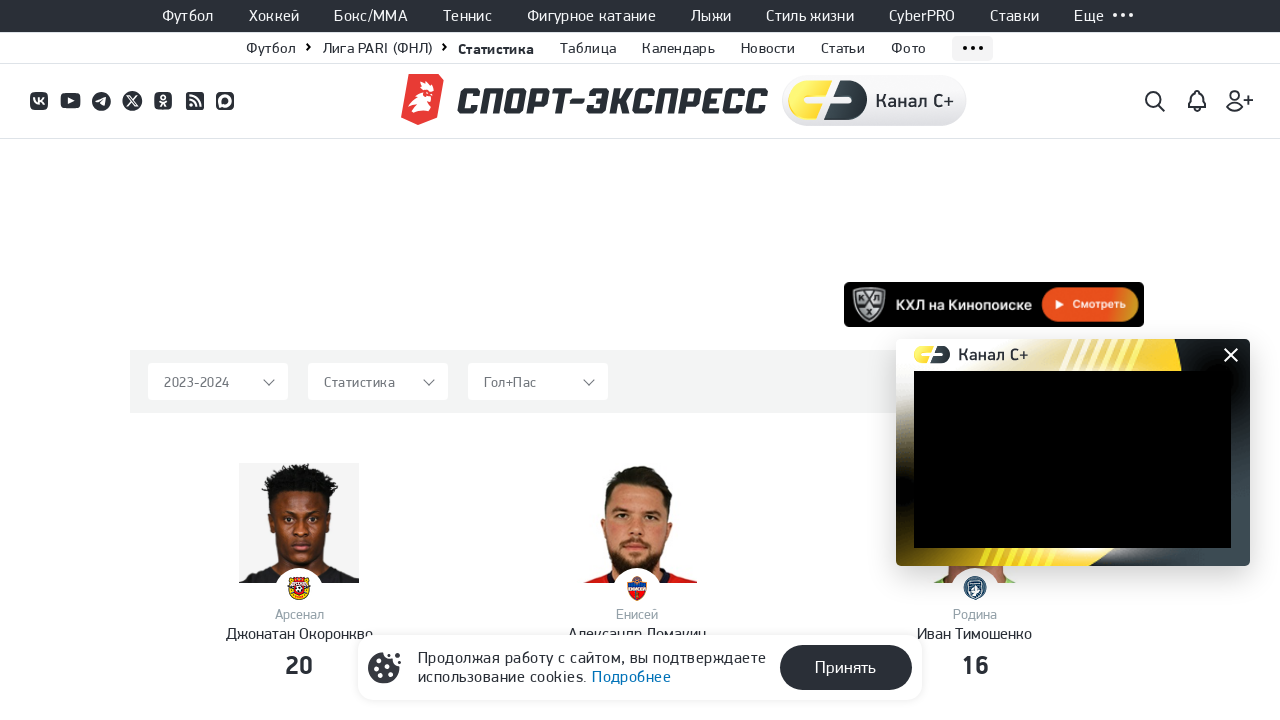

Clicked on filter dropdown menu at (378, 382) on xpath=//span[@id='select2-submenu_level_b_3-container']
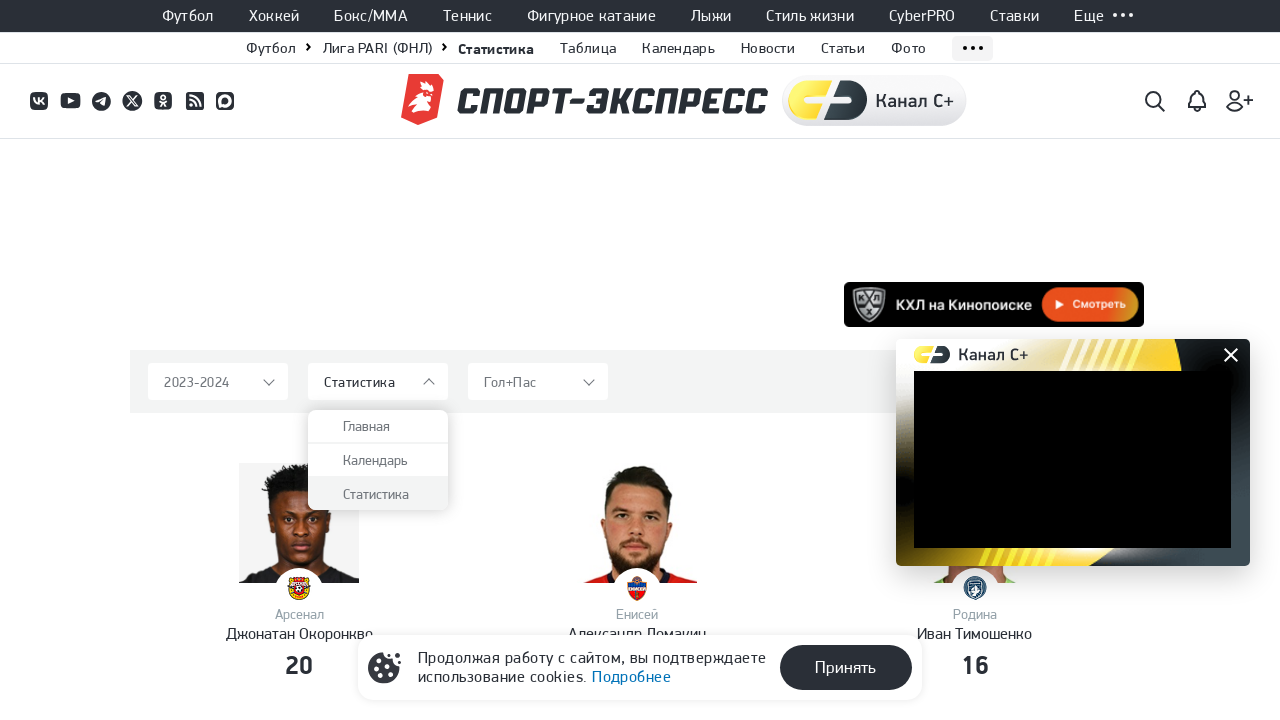

Selected 'Календарь' (Calendar) option from dropdown filter at (378, 461) on xpath=//li[contains(@id, 'select2-submenu_level_b_3-result-') and text()='Календ
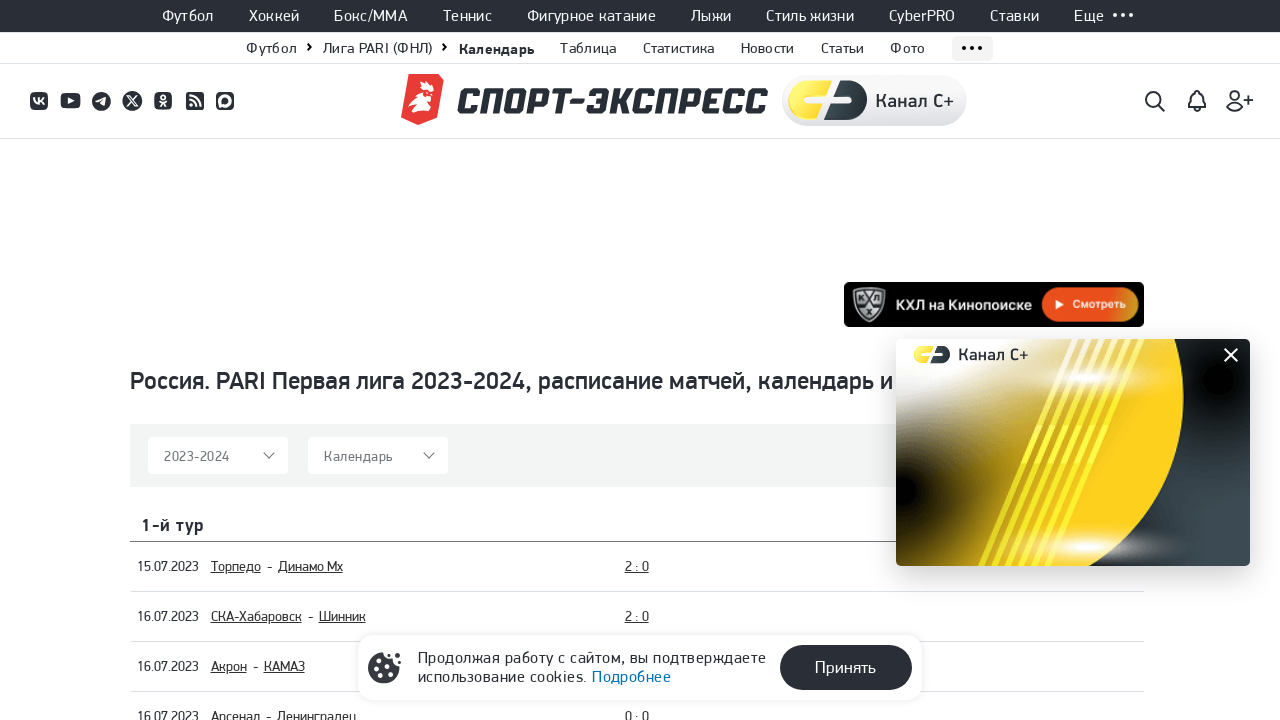

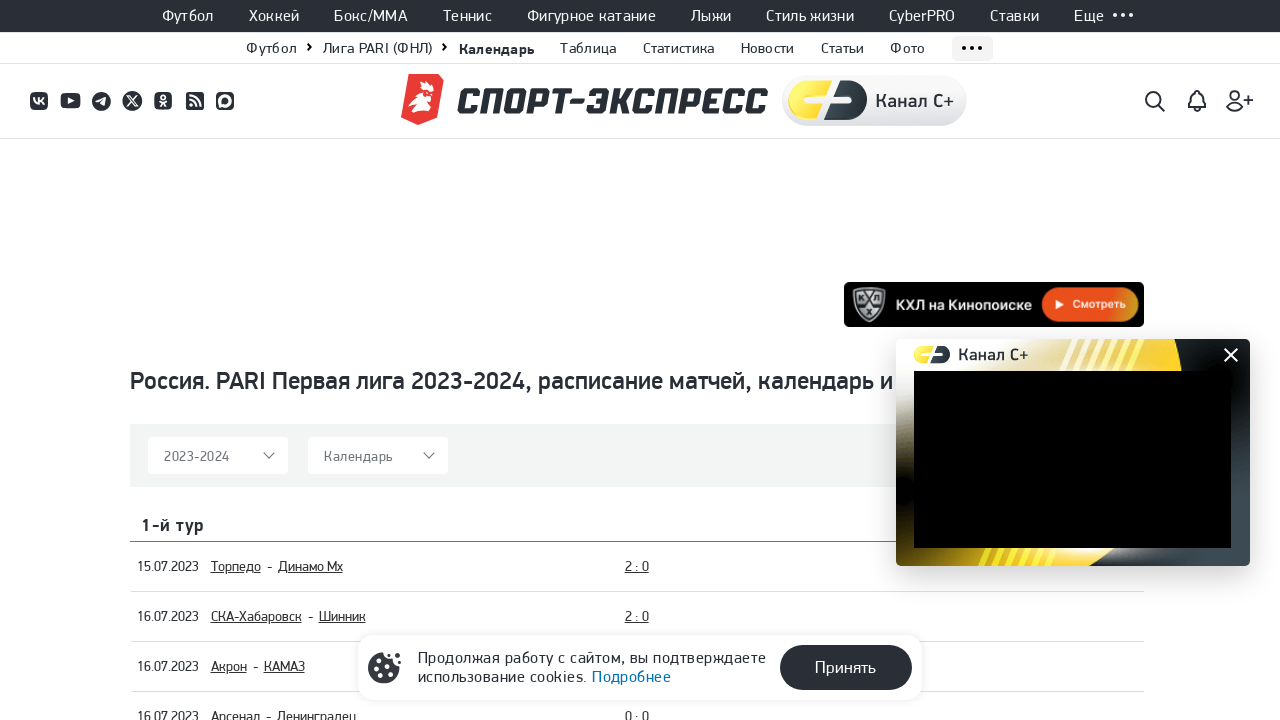